Tests product search functionality by searching for "Phone", selecting a product from results, and clicking Buy Now

Starting URL: https://ecommerce-playground.lambdatest.io/

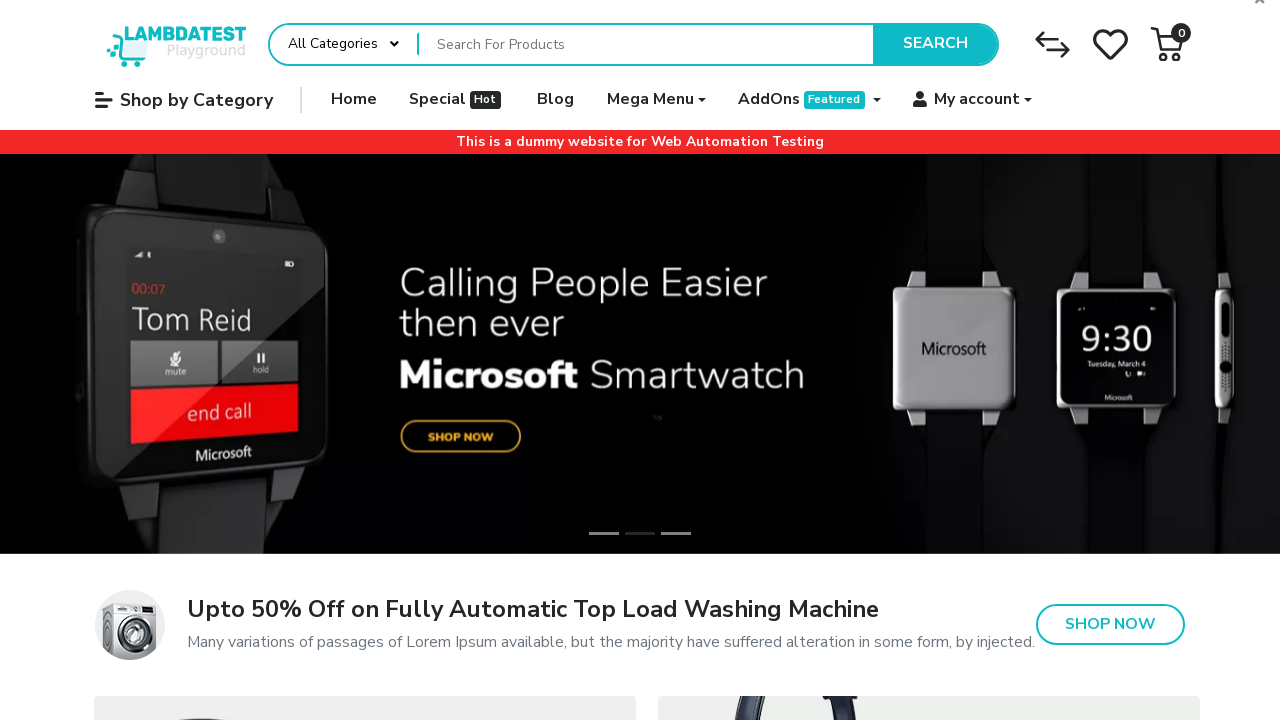

Clicked on search placeholder at (646, 44) on internal:attr=[placeholder="Search For Products"i] >> nth=0
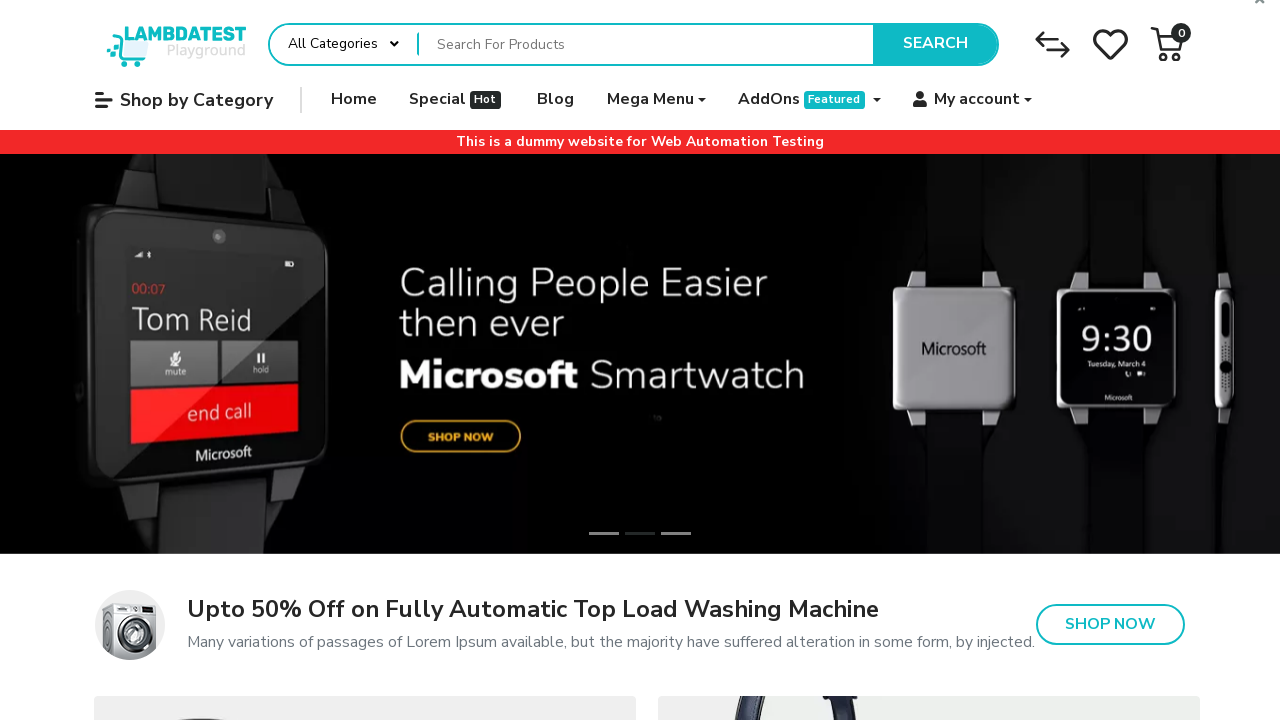

Filled search field with 'Phone' on internal:attr=[placeholder="Search For Products"i] >> nth=0
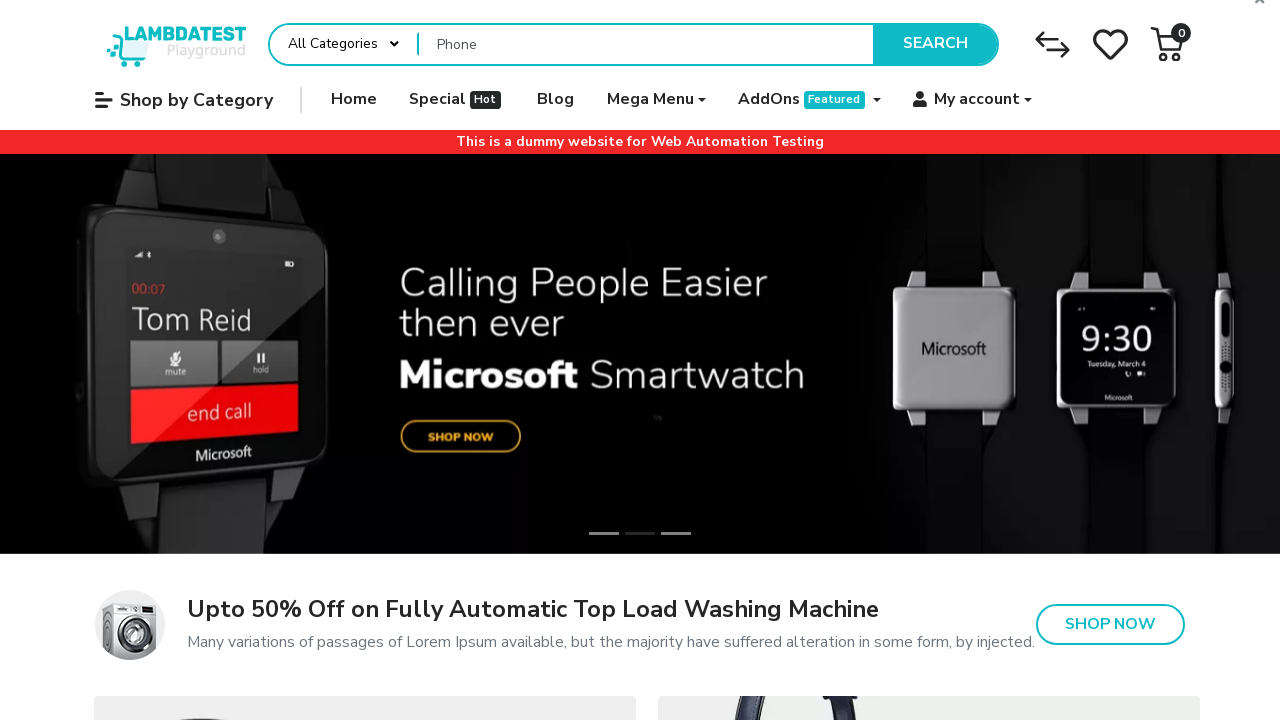

Clicked search button to search for products at (935, 44) on internal:role=button[name="search"i]
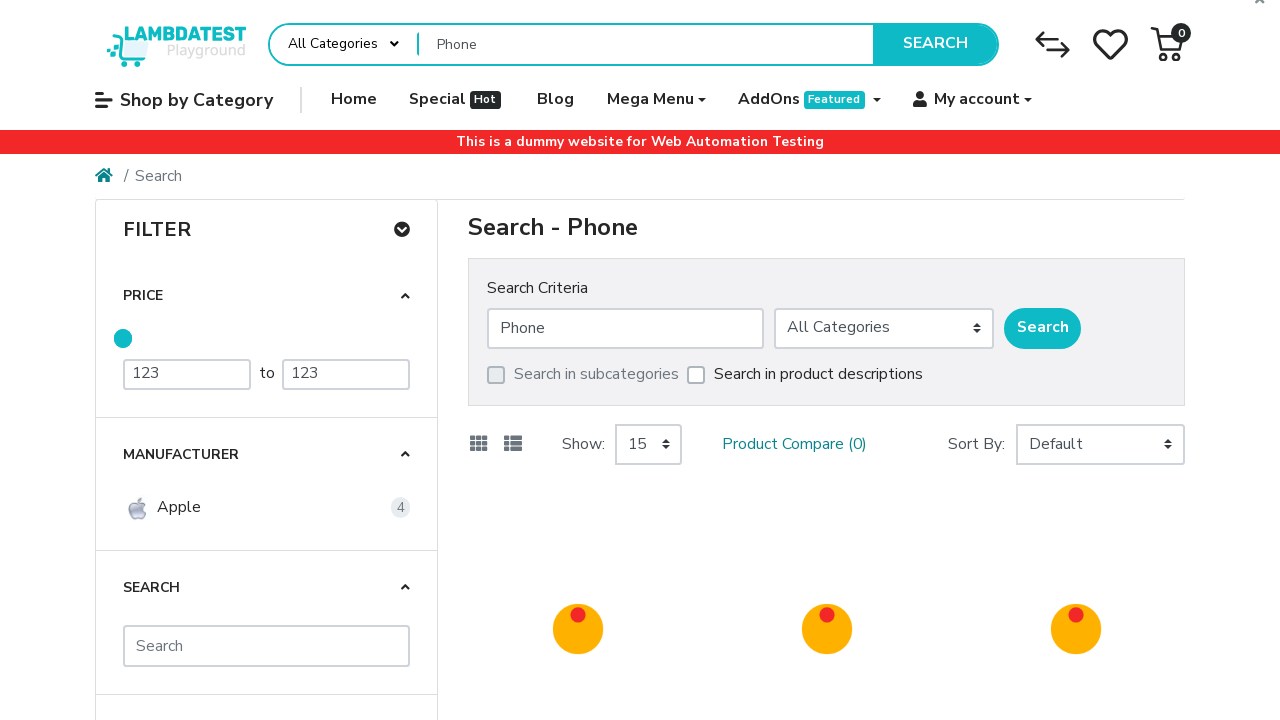

Clicked on product from search results at (578, 361) on #mz-product-grid-image-79-212469
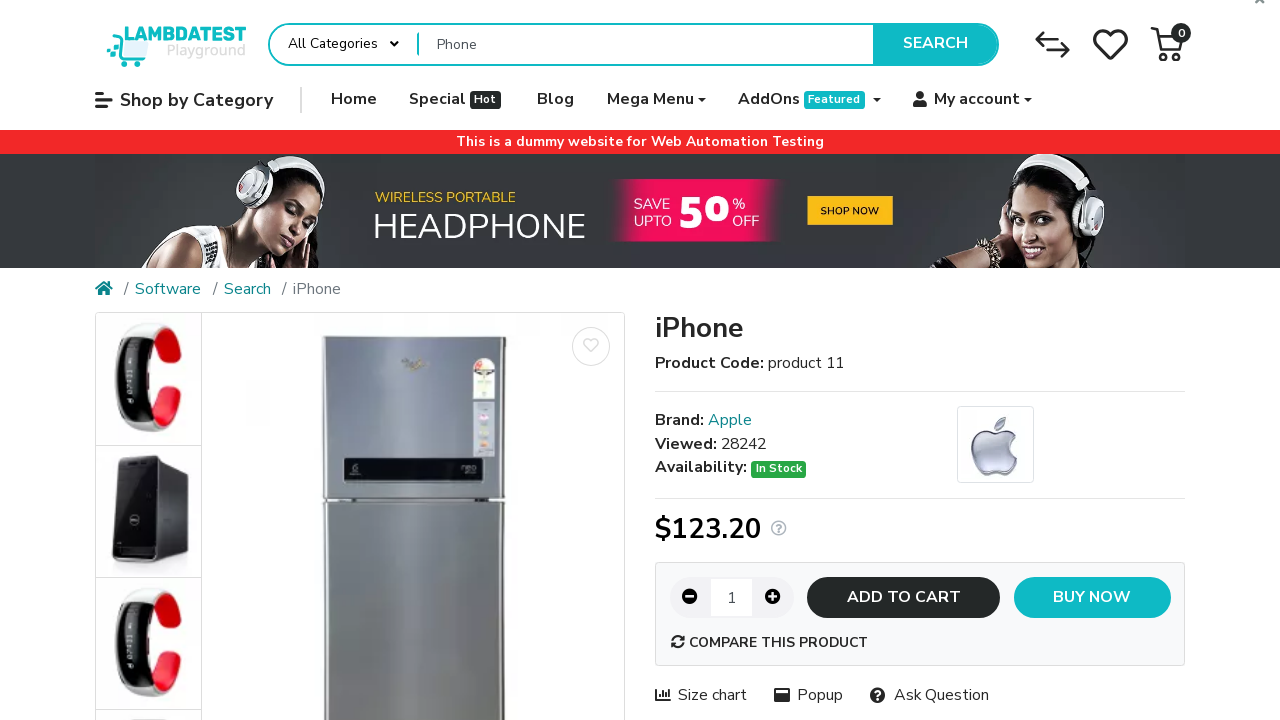

Clicked Buy Now button to proceed with purchase at (1092, 598) on internal:role=button[name="BUY NOW"i]
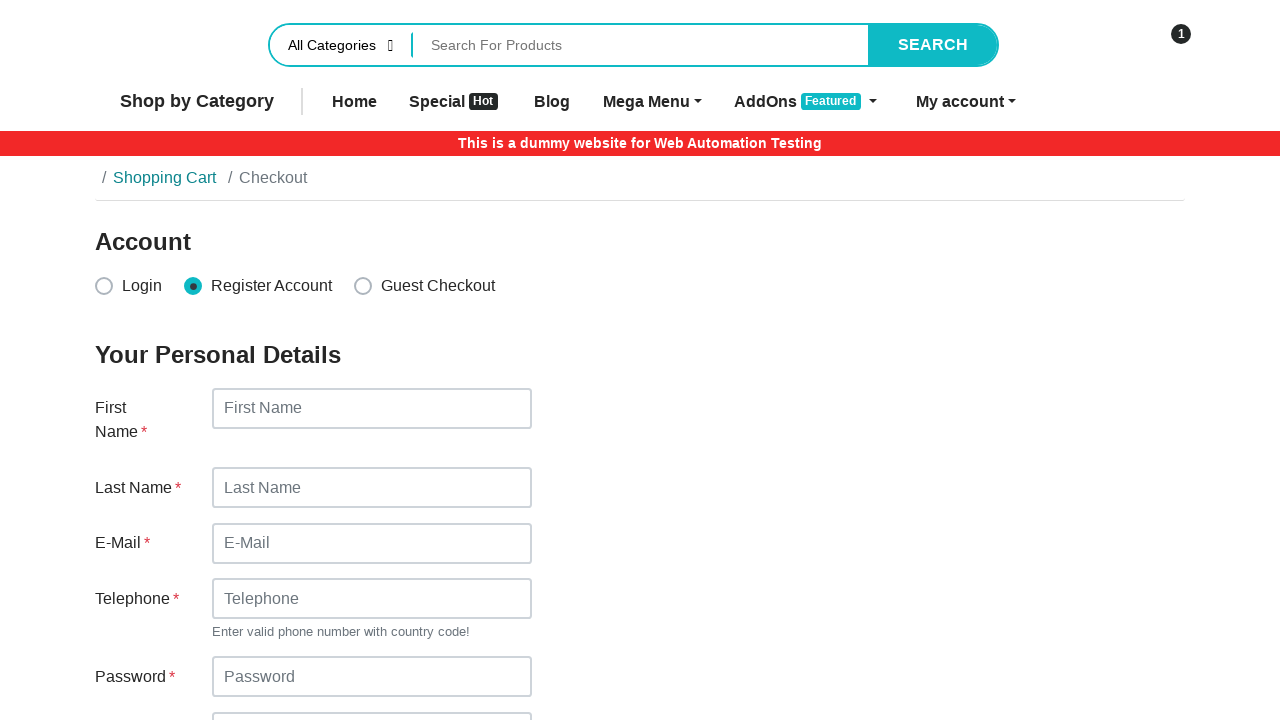

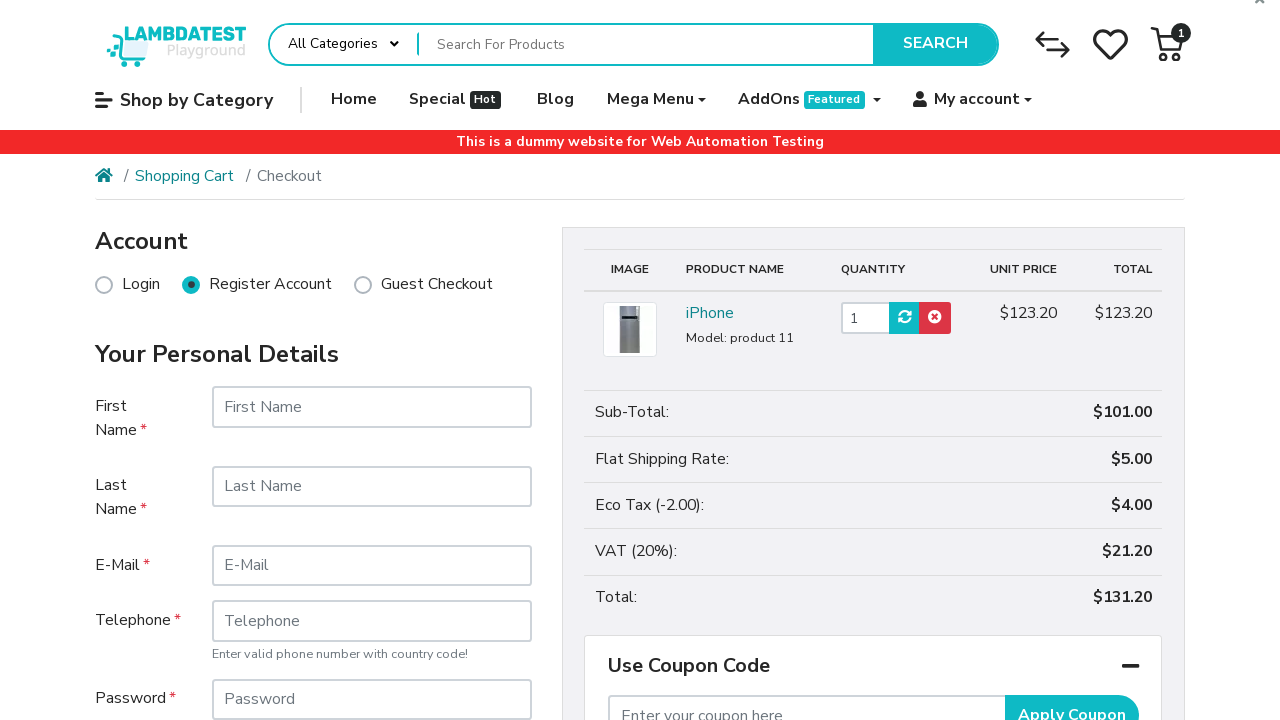